Tests JavaScript alert with OK and Cancel buttons - clicks to trigger alert and accepts it

Starting URL: https://demo.automationtesting.in/Alerts.html

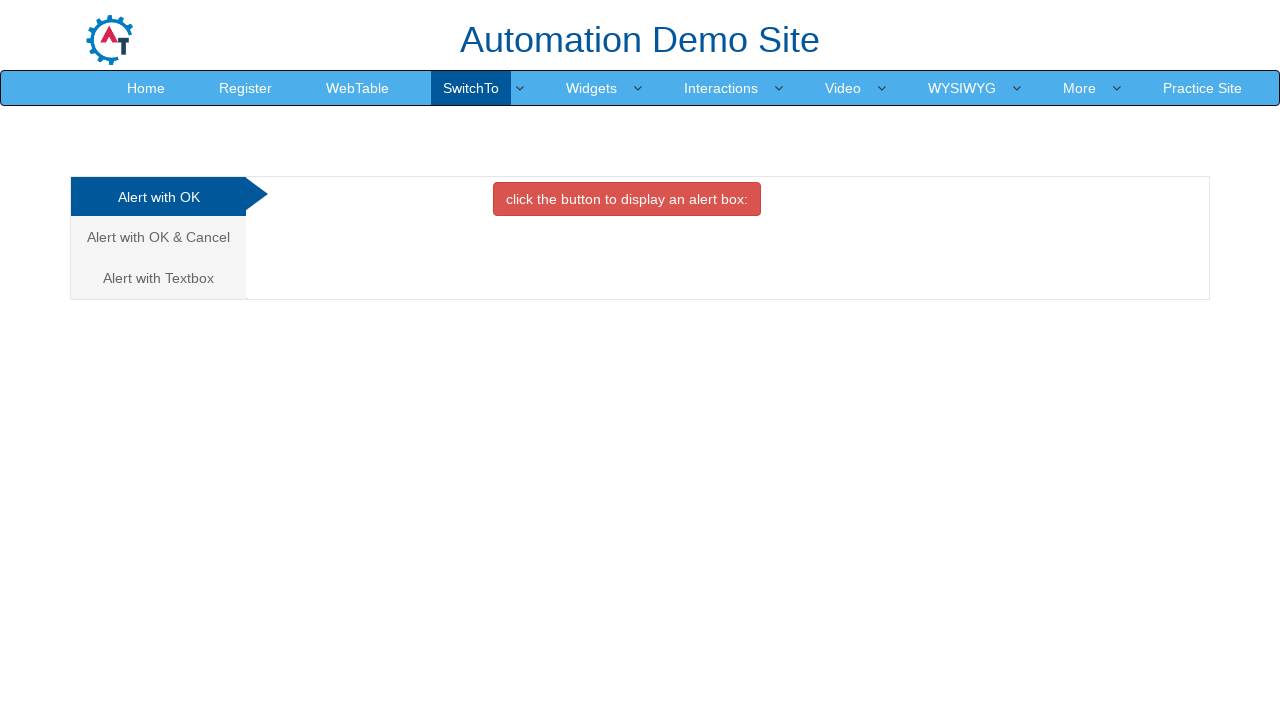

Clicked on 'Alert with OK & Cancel' tab at (158, 237) on text=Alert with OK & Cancel
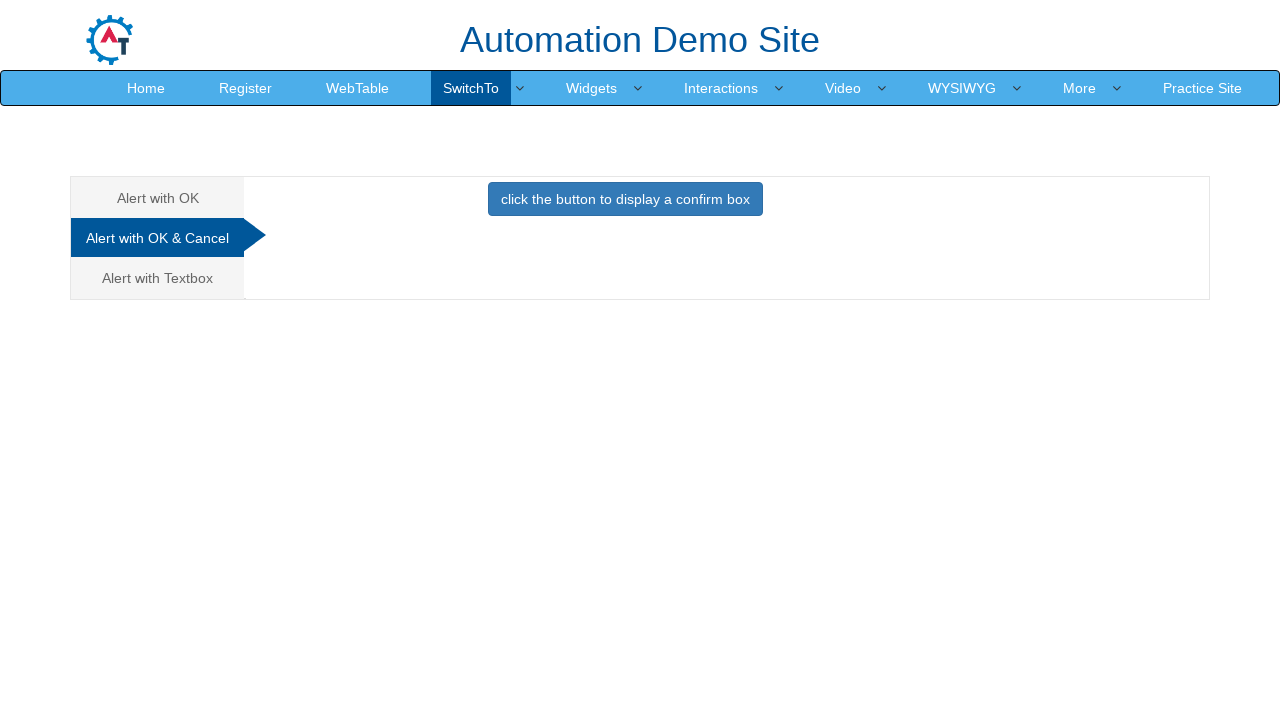

Set up dialog handler to accept alert
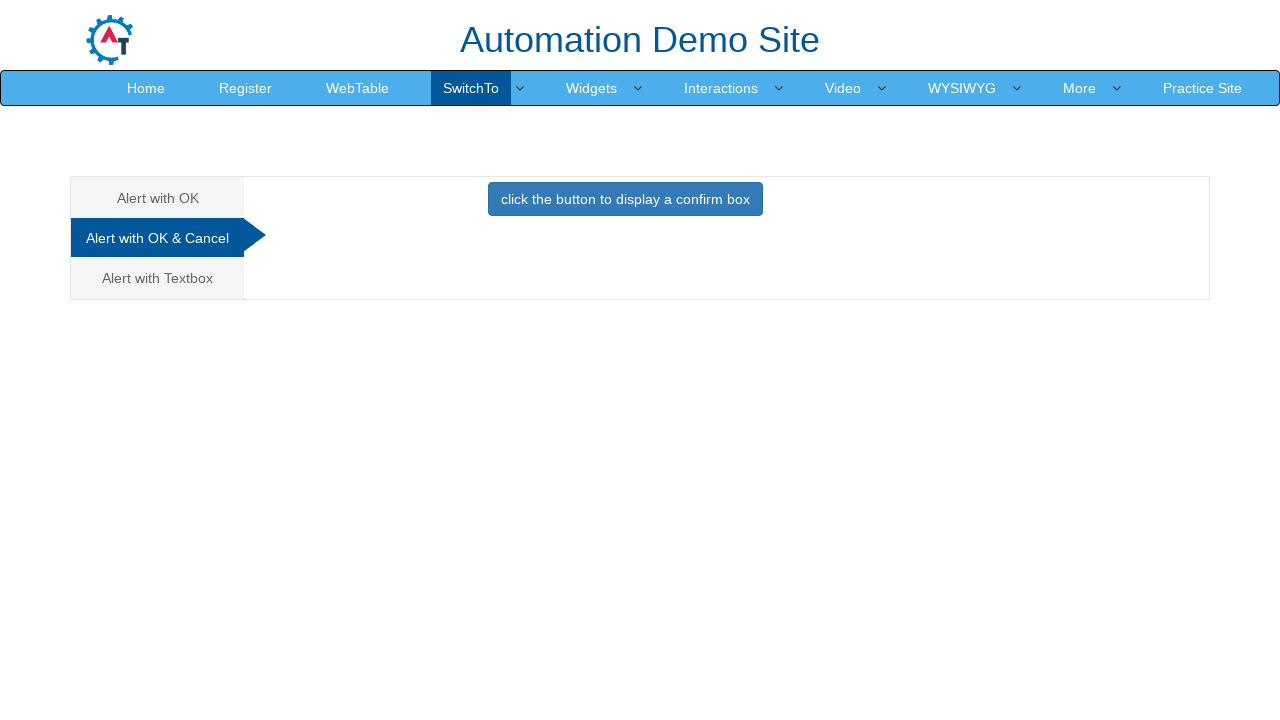

Clicked button to trigger JavaScript alert with OK and Cancel buttons at (625, 199) on xpath=//div[@id='CancelTab']/button
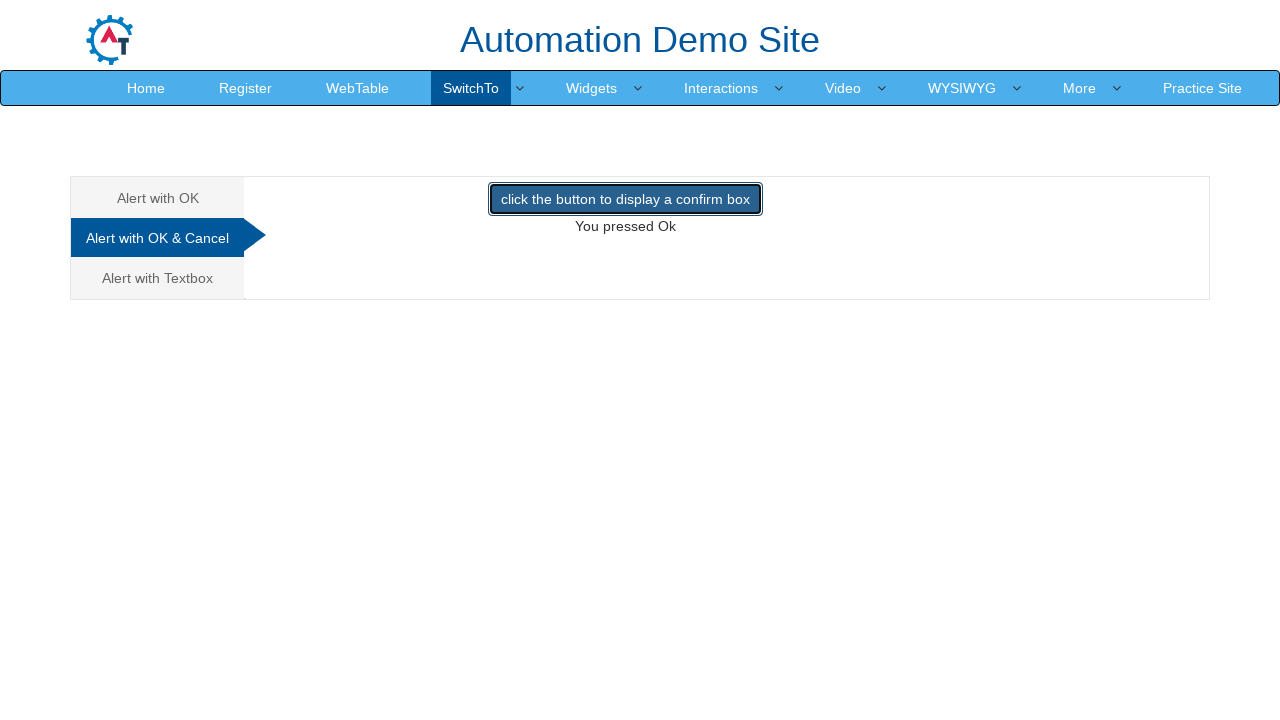

Confirmation text appeared after accepting the alert
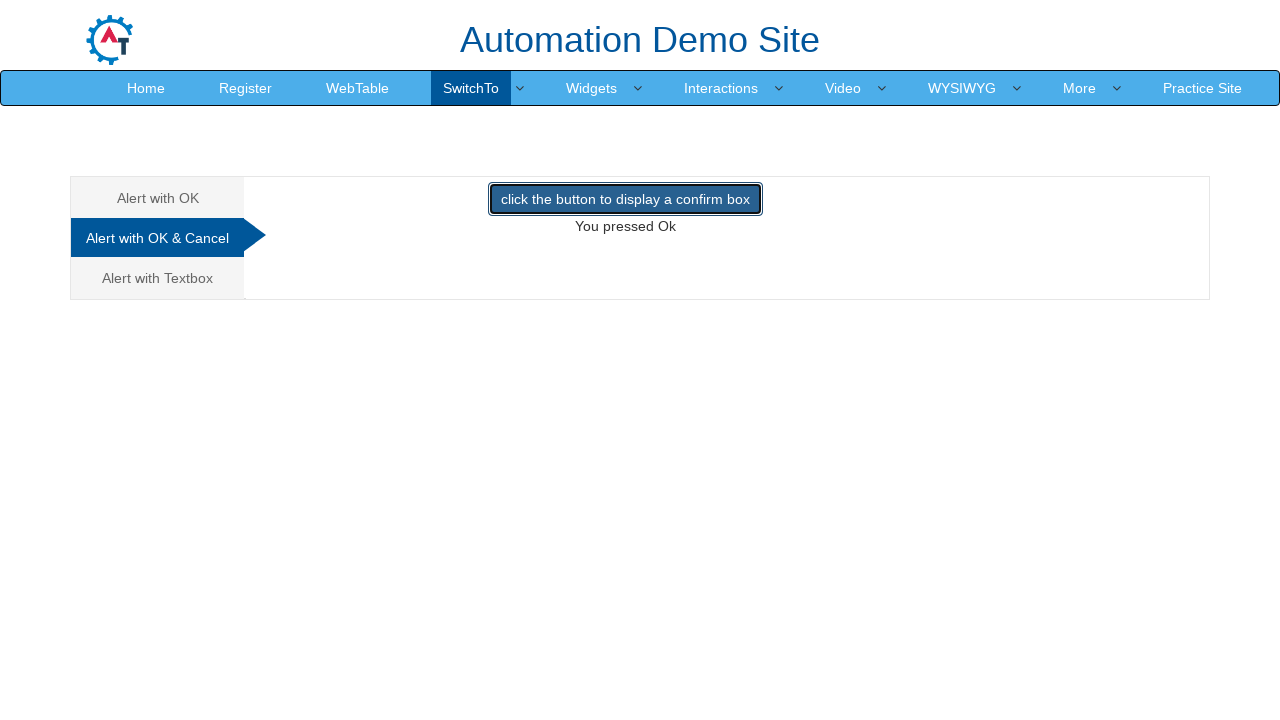

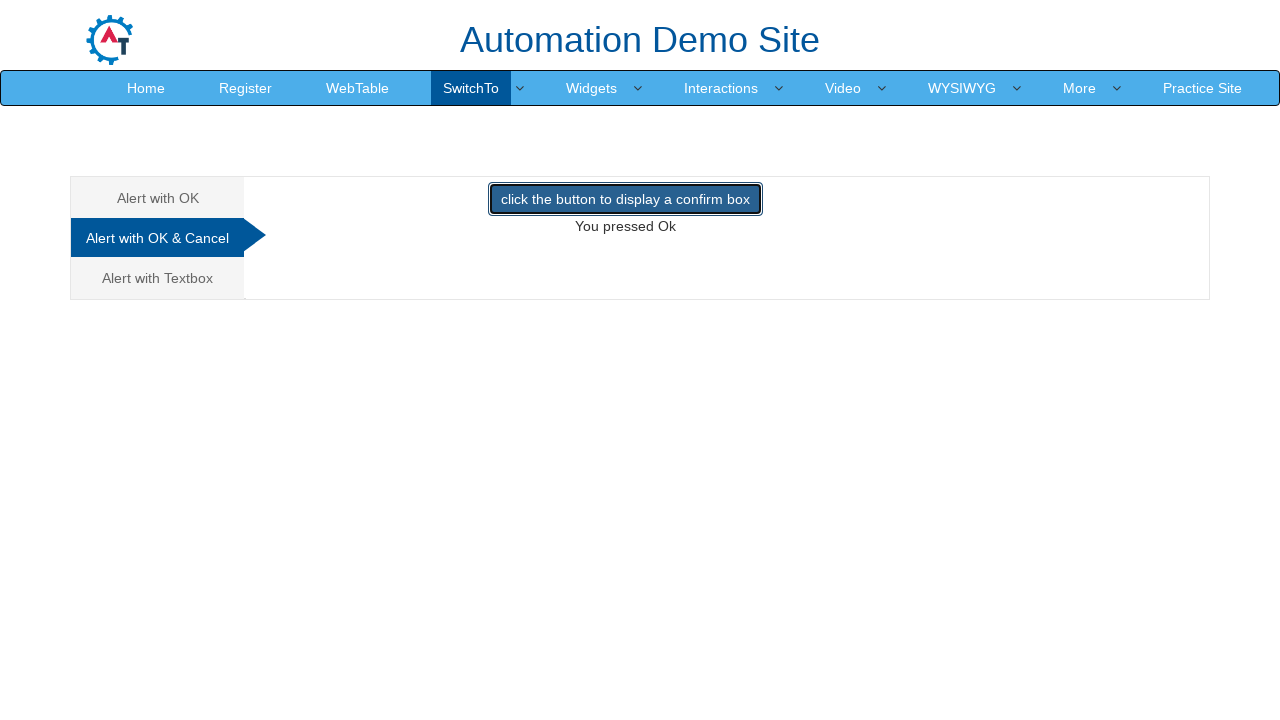